Tests the back button functionality when navigating between All, Active, and Completed views

Starting URL: https://demo.playwright.dev/todomvc

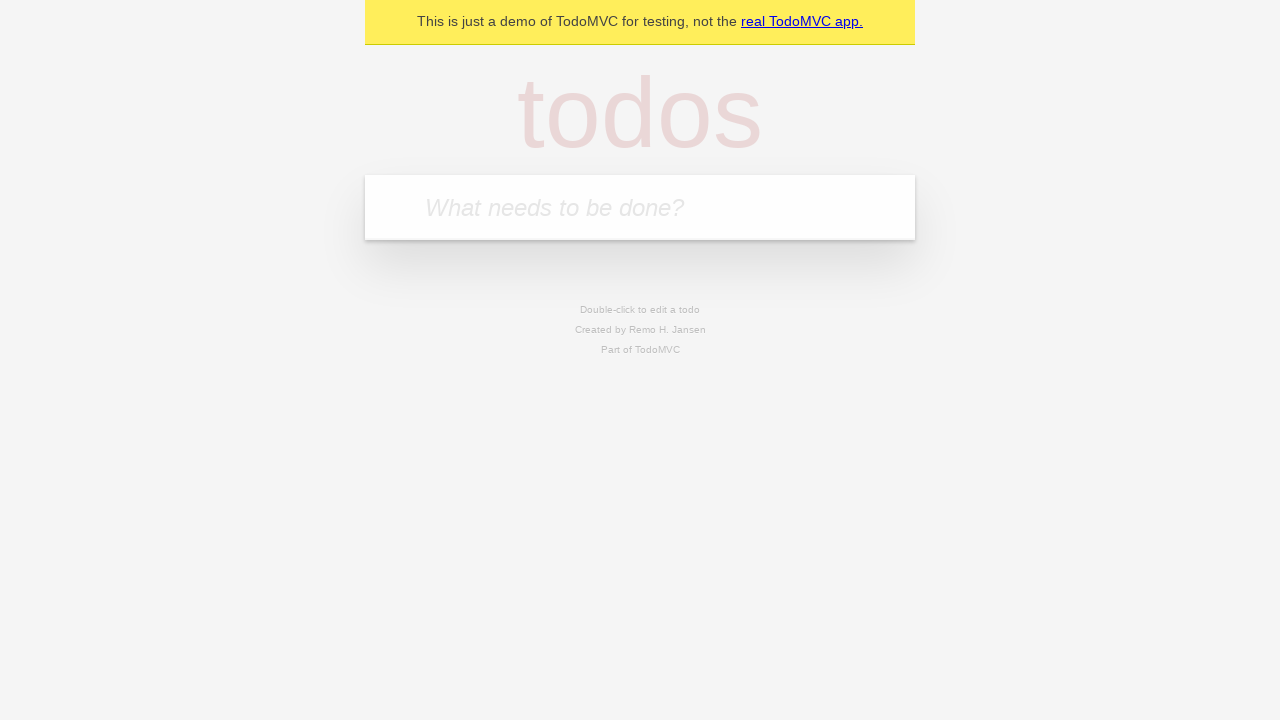

Filled todo input with 'buy some cheese' on internal:attr=[placeholder="What needs to be done?"i]
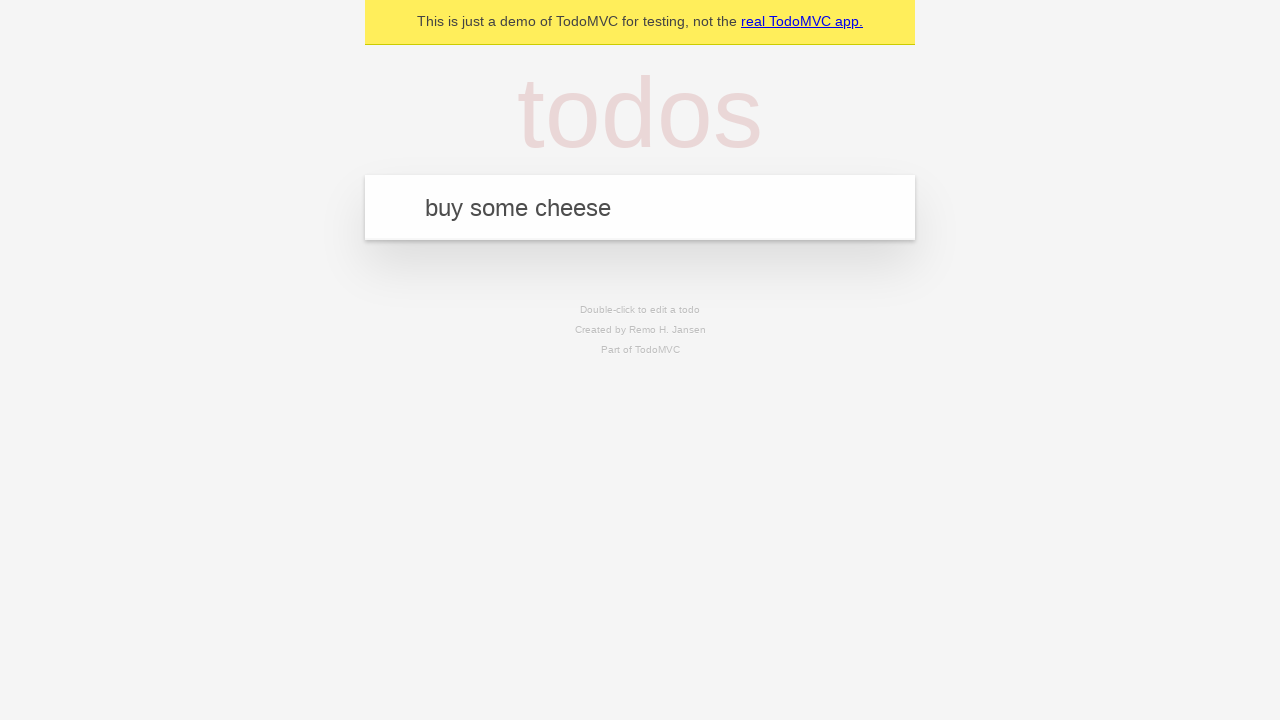

Pressed Enter to create first todo on internal:attr=[placeholder="What needs to be done?"i]
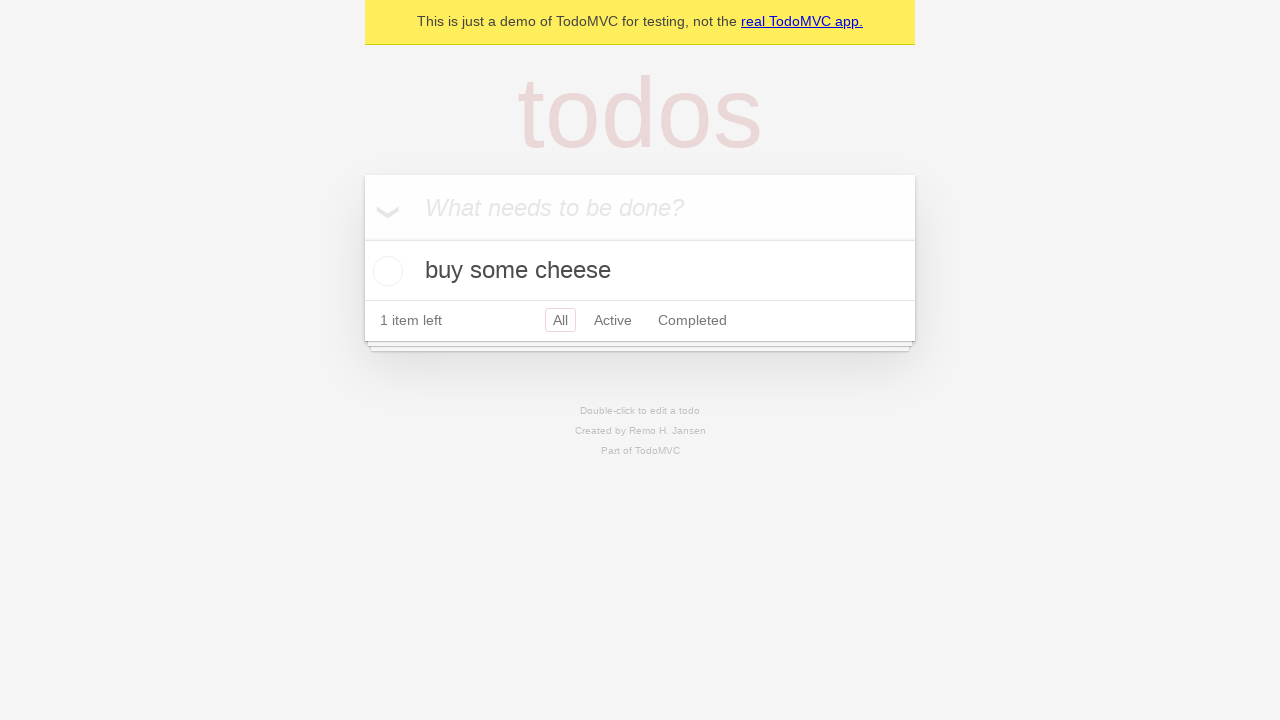

Filled todo input with 'feed the cat' on internal:attr=[placeholder="What needs to be done?"i]
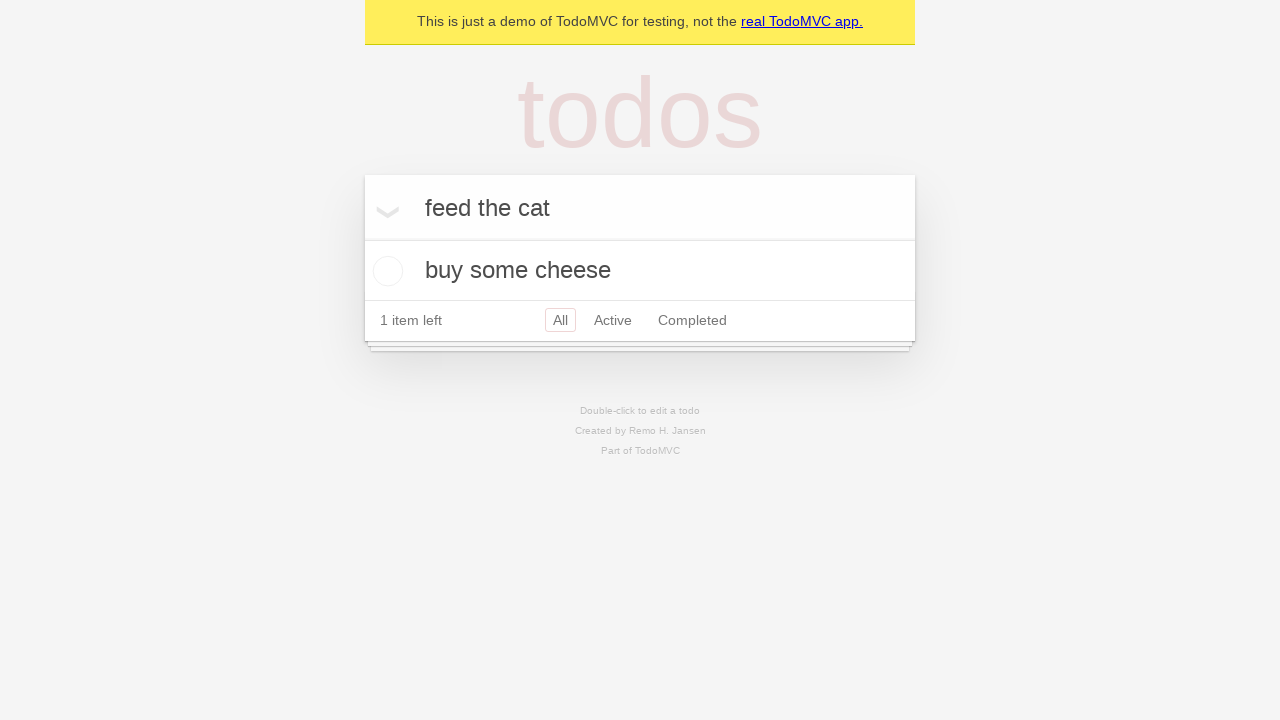

Pressed Enter to create second todo on internal:attr=[placeholder="What needs to be done?"i]
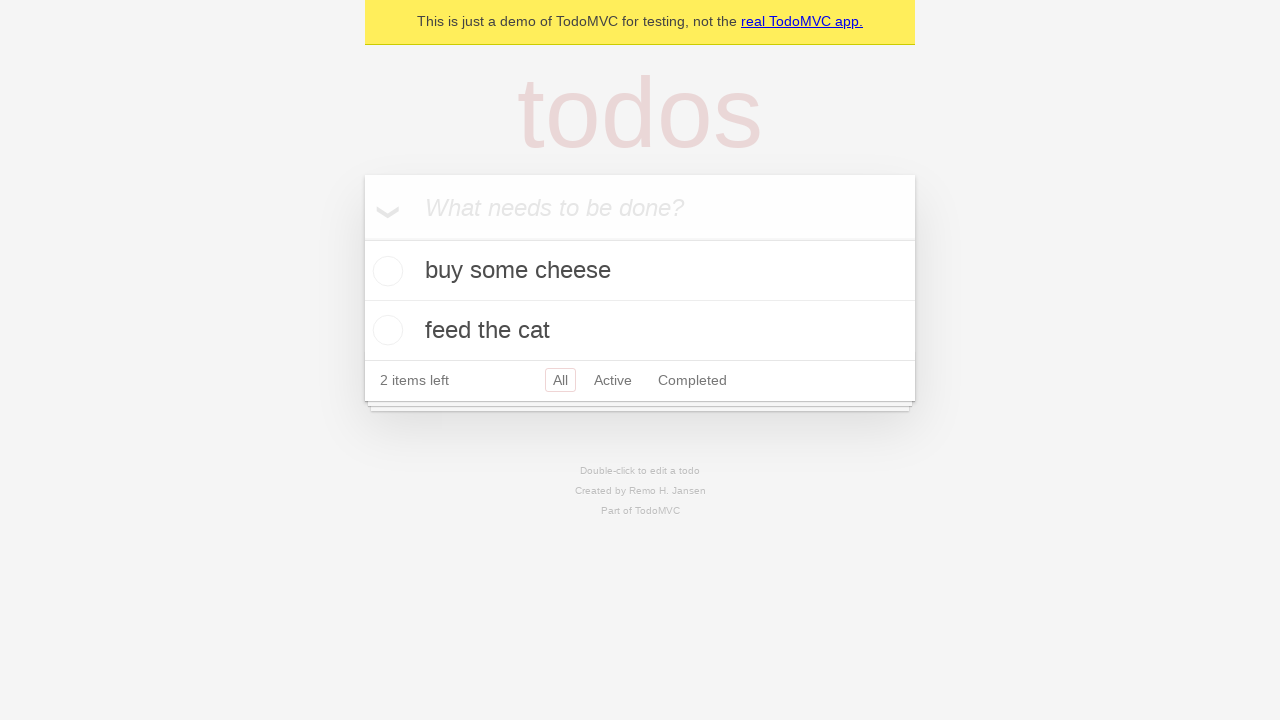

Filled todo input with 'book a doctors appointment' on internal:attr=[placeholder="What needs to be done?"i]
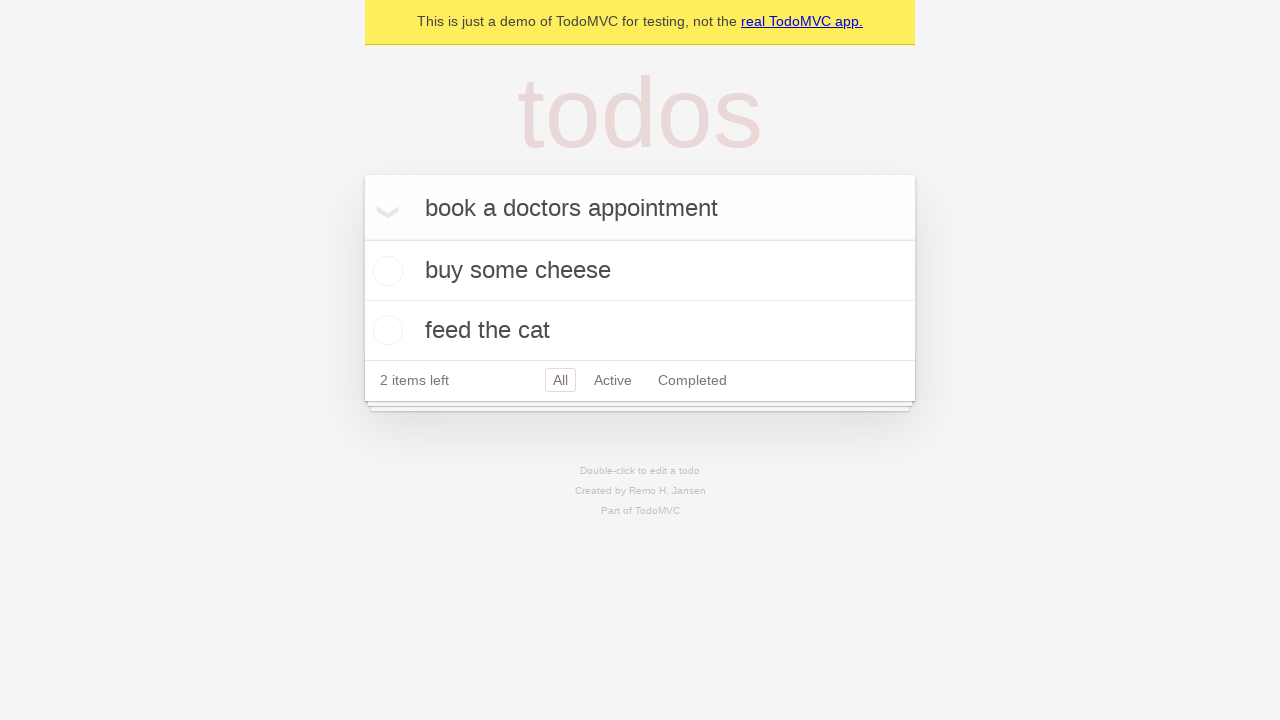

Pressed Enter to create third todo on internal:attr=[placeholder="What needs to be done?"i]
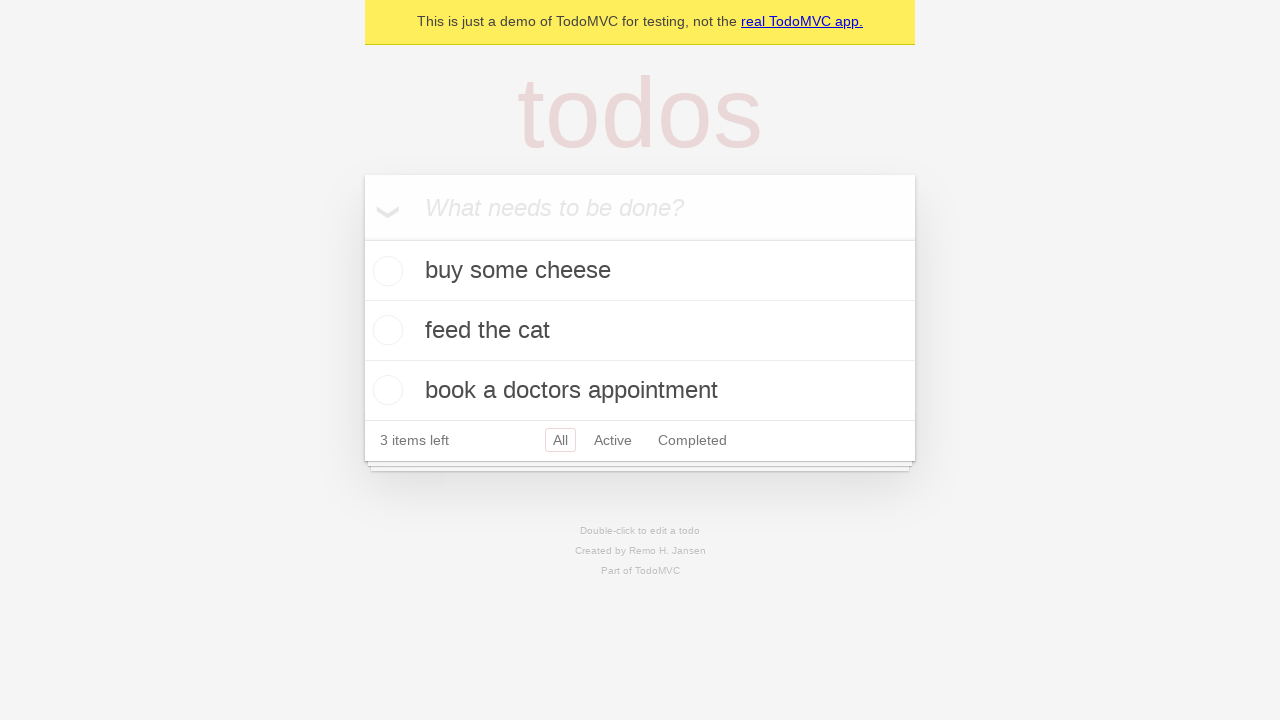

Checked the second todo item at (385, 330) on internal:testid=[data-testid="todo-item"s] >> nth=1 >> internal:role=checkbox
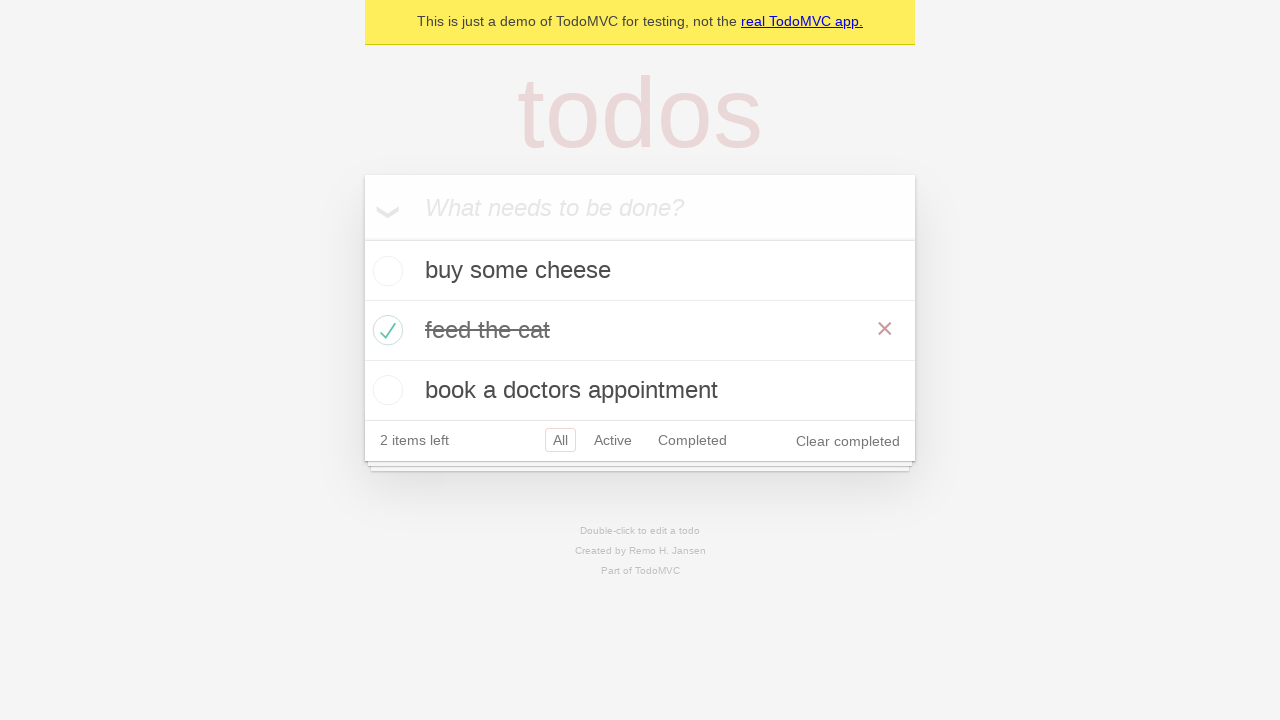

Clicked on 'All' filter at (560, 440) on internal:role=link[name="All"i]
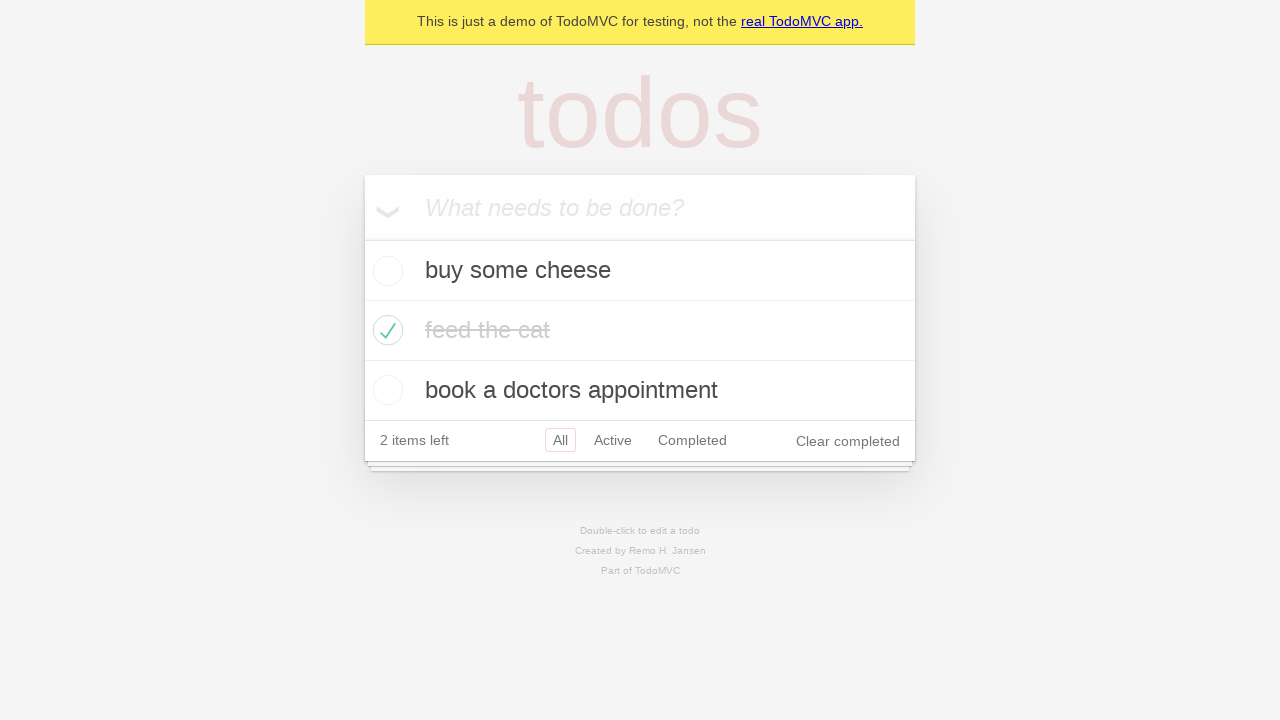

Clicked on 'Active' filter at (613, 440) on internal:role=link[name="Active"i]
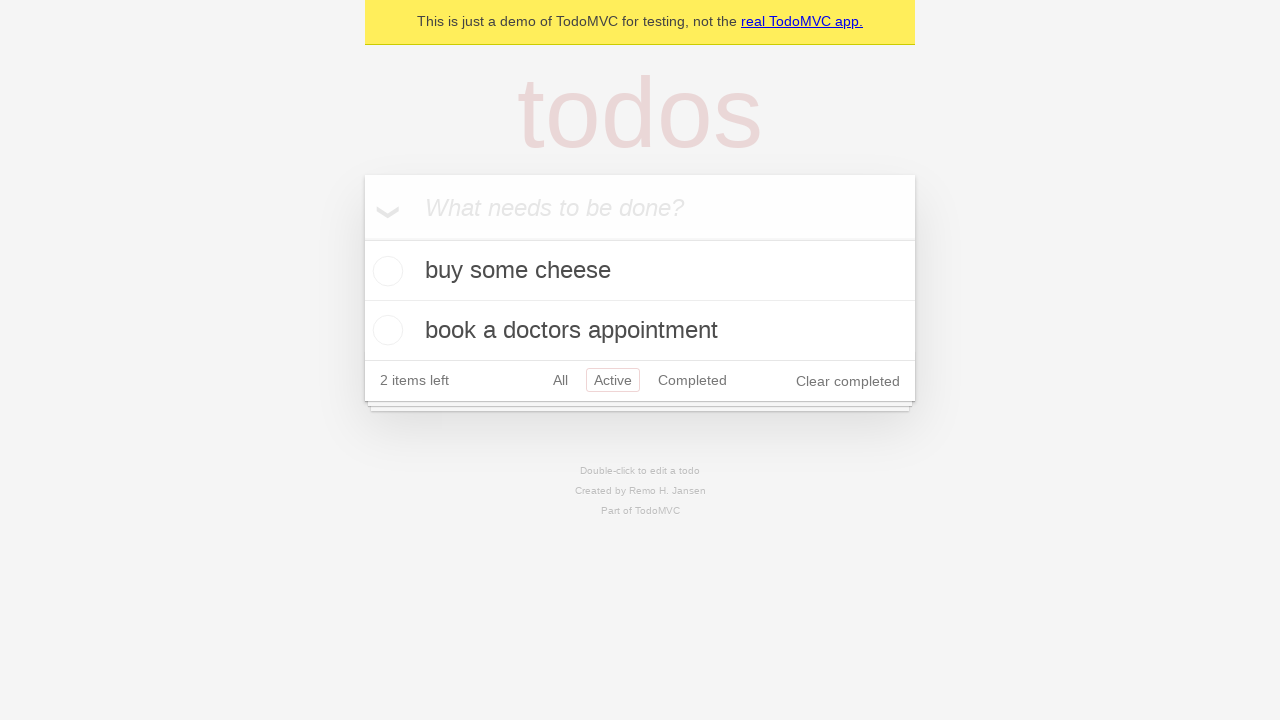

Clicked on 'Completed' filter at (692, 380) on internal:role=link[name="Completed"i]
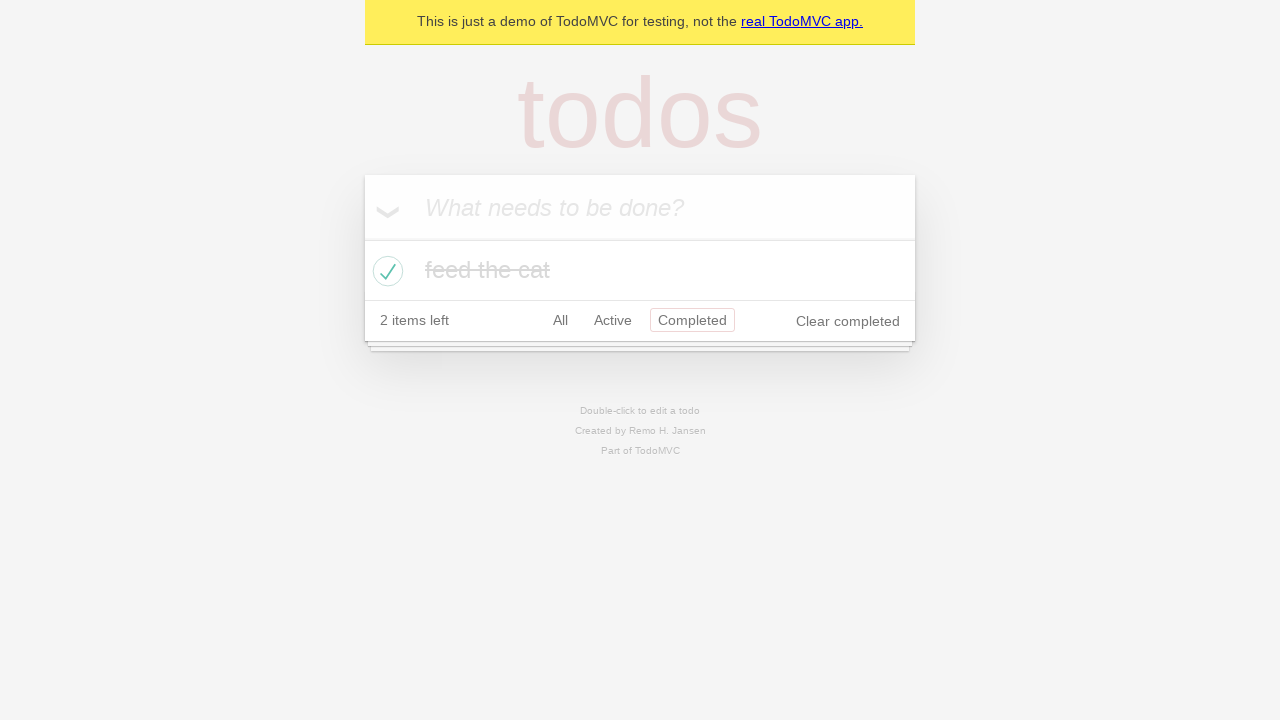

Navigated back to 'Active' filter view
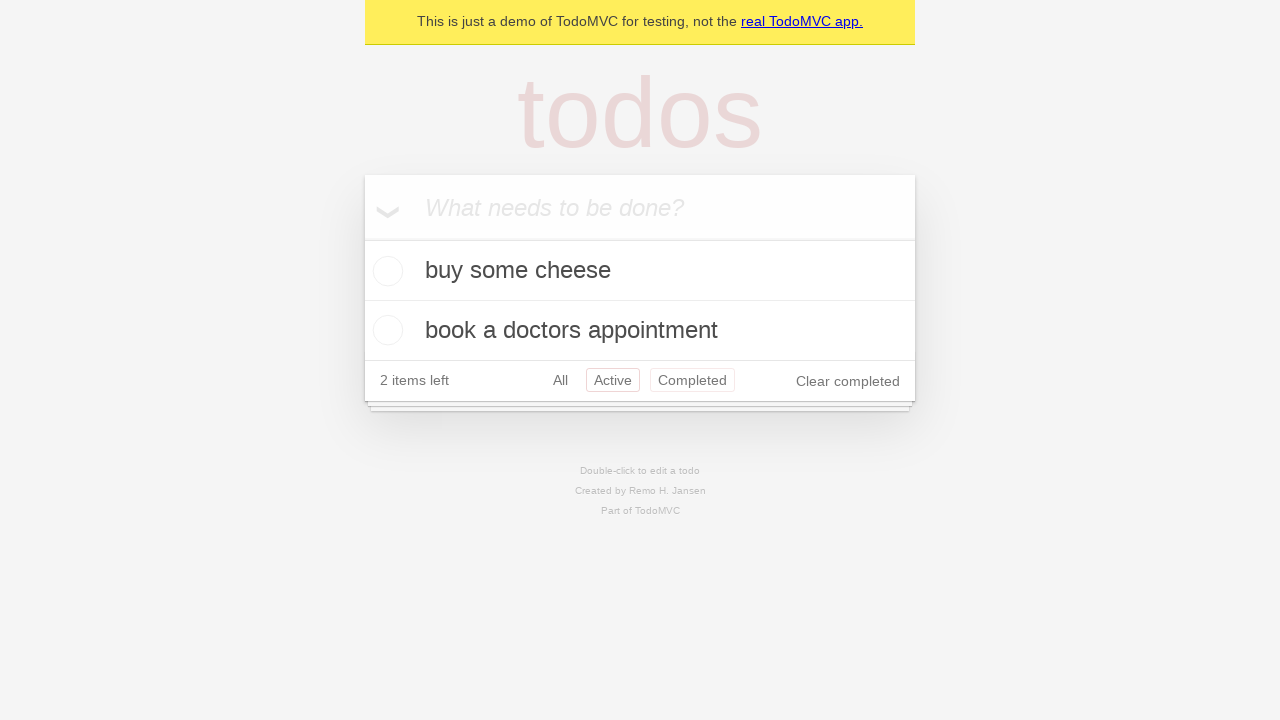

Navigated back to 'All' filter view
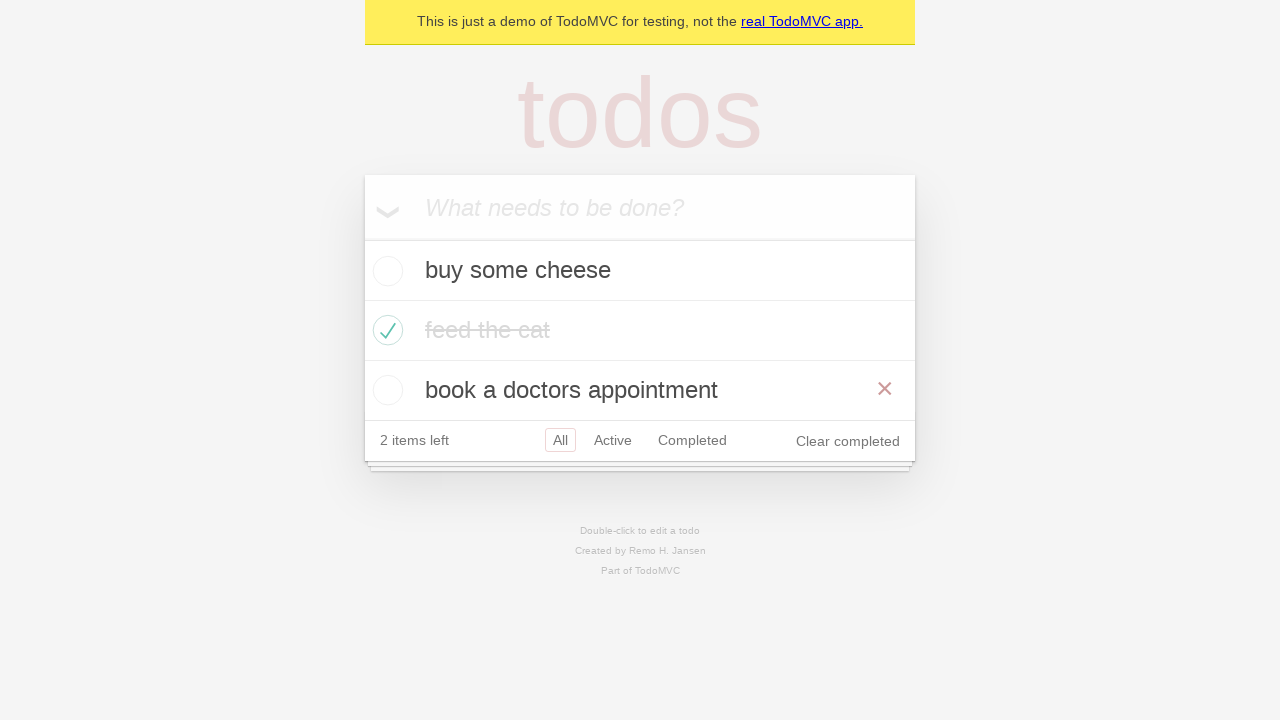

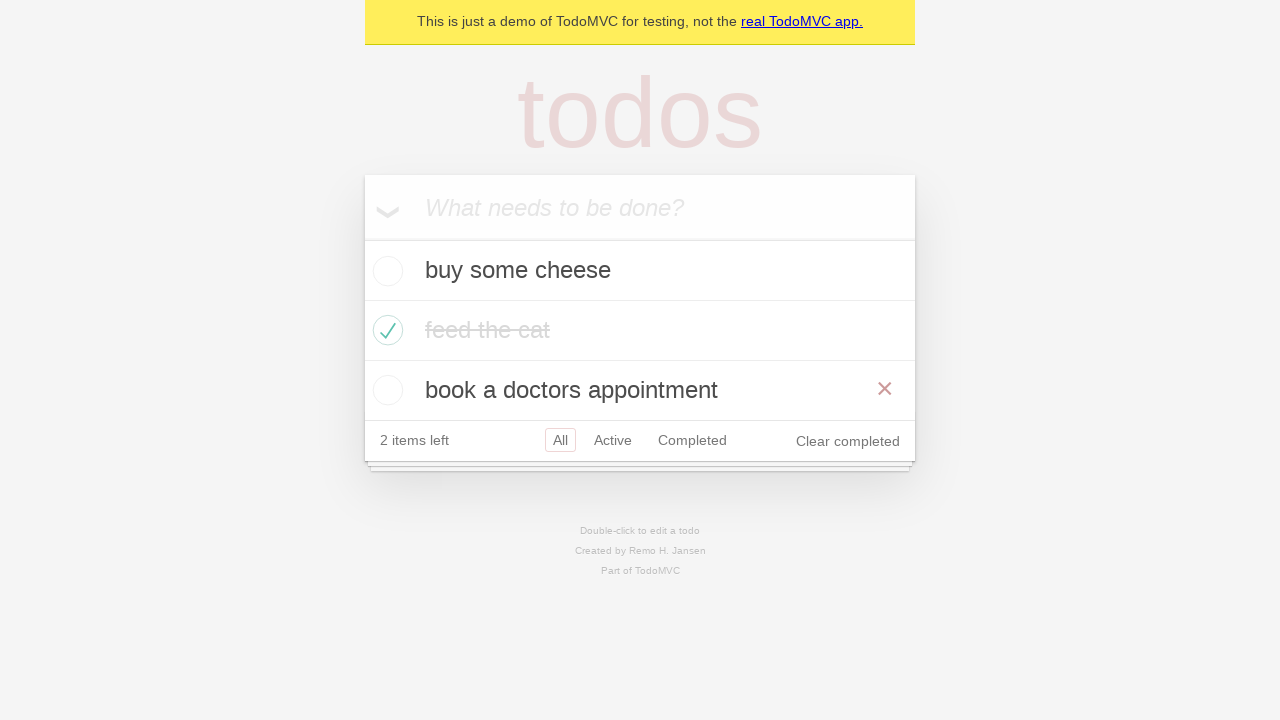